Tests dynamic controls with explicit waits by clicking Remove button, waiting for "It's gone!" message, then clicking Add button and waiting for "It's back!" message

Starting URL: https://the-internet.herokuapp.com/dynamic_controls

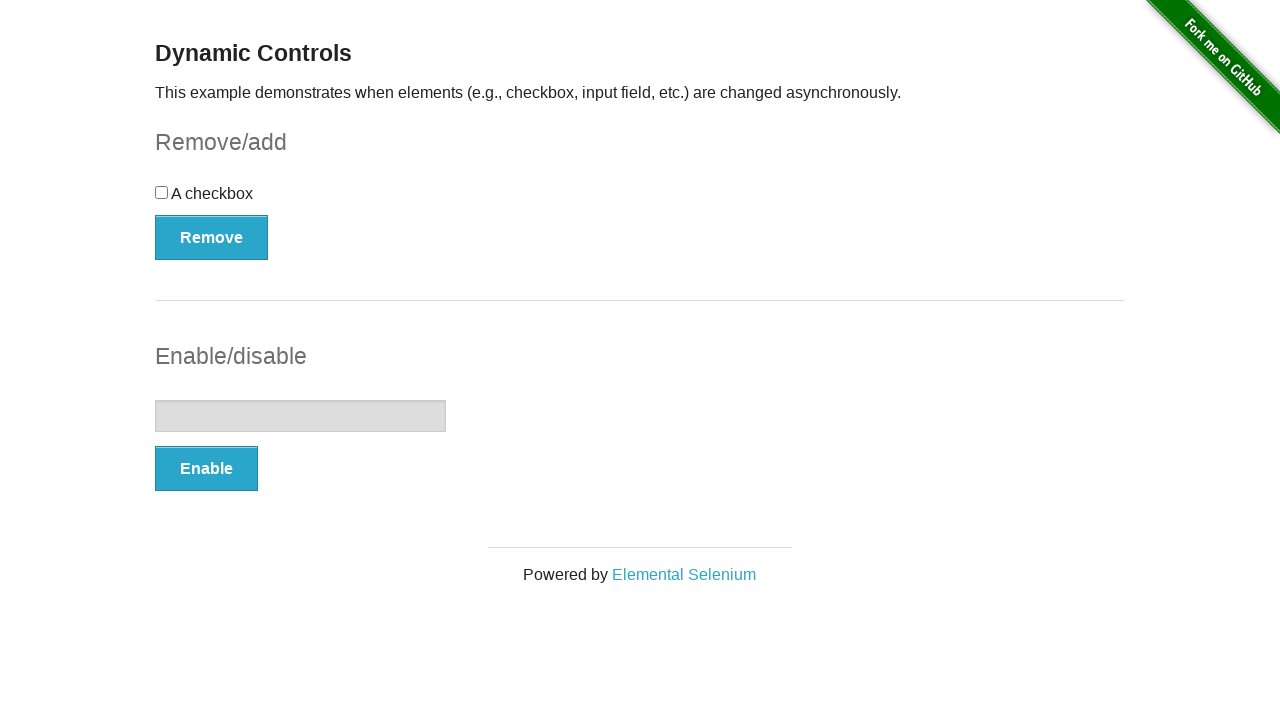

Navigated to dynamic controls page
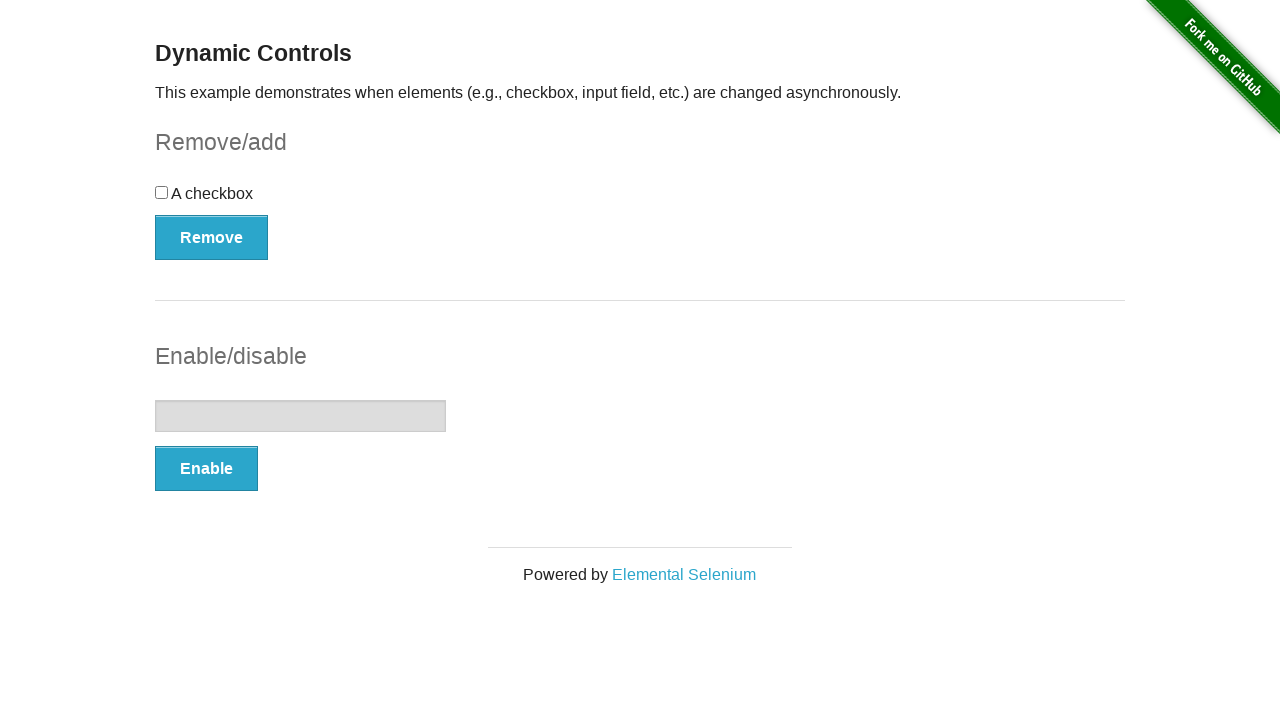

Clicked Remove button at (212, 237) on xpath=//*[text()='Remove']
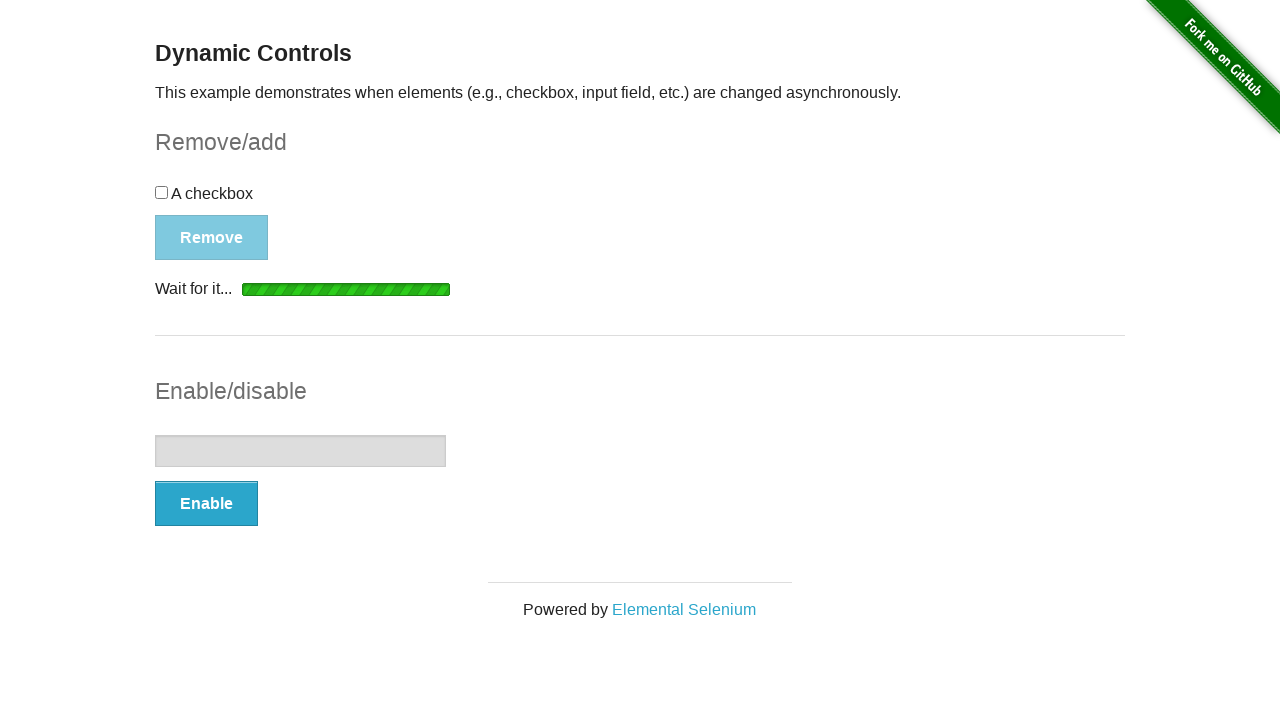

Waited for and confirmed 'It's gone!' message is visible
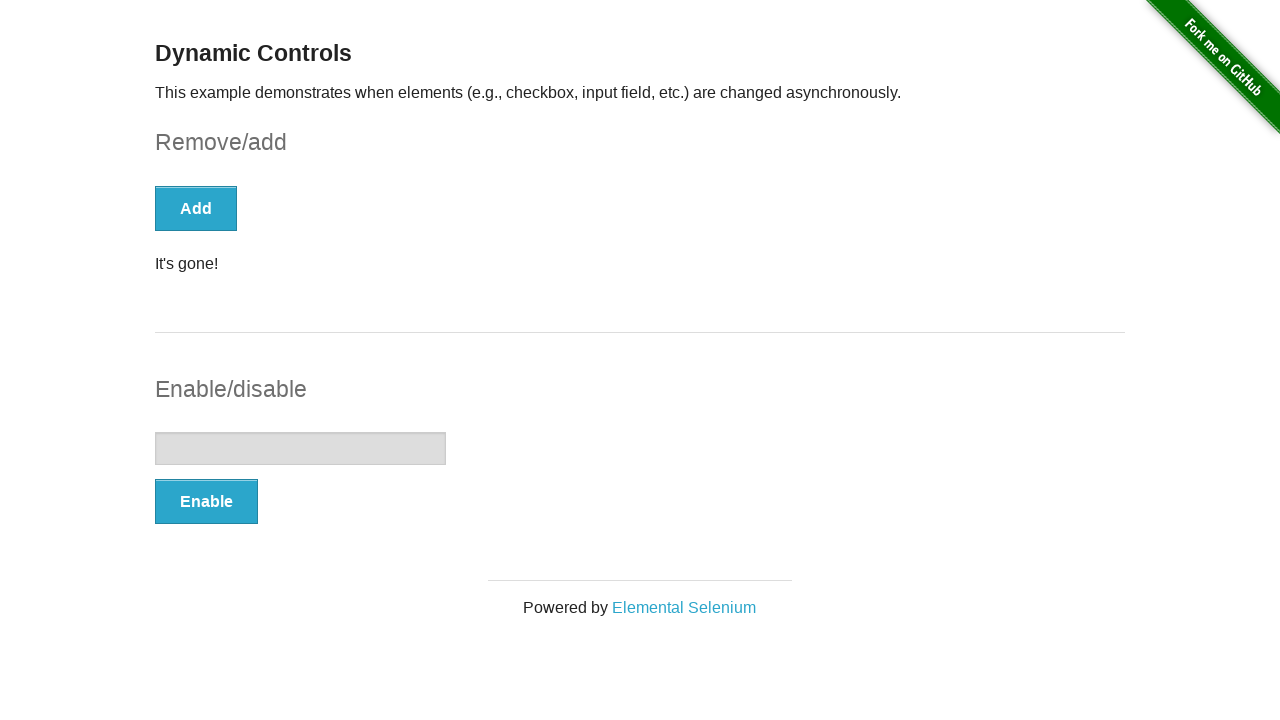

Clicked Add button at (196, 208) on xpath=//*[text()='Add']
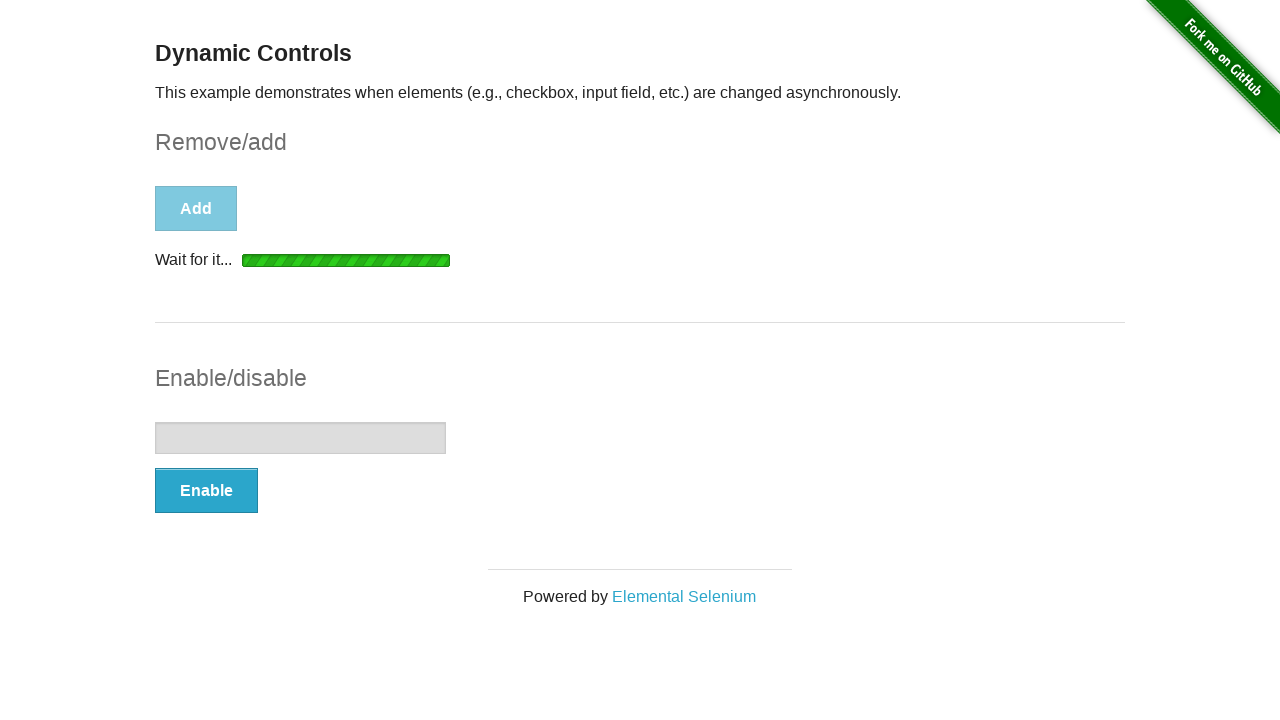

Waited for and confirmed 'It's back!' message is visible
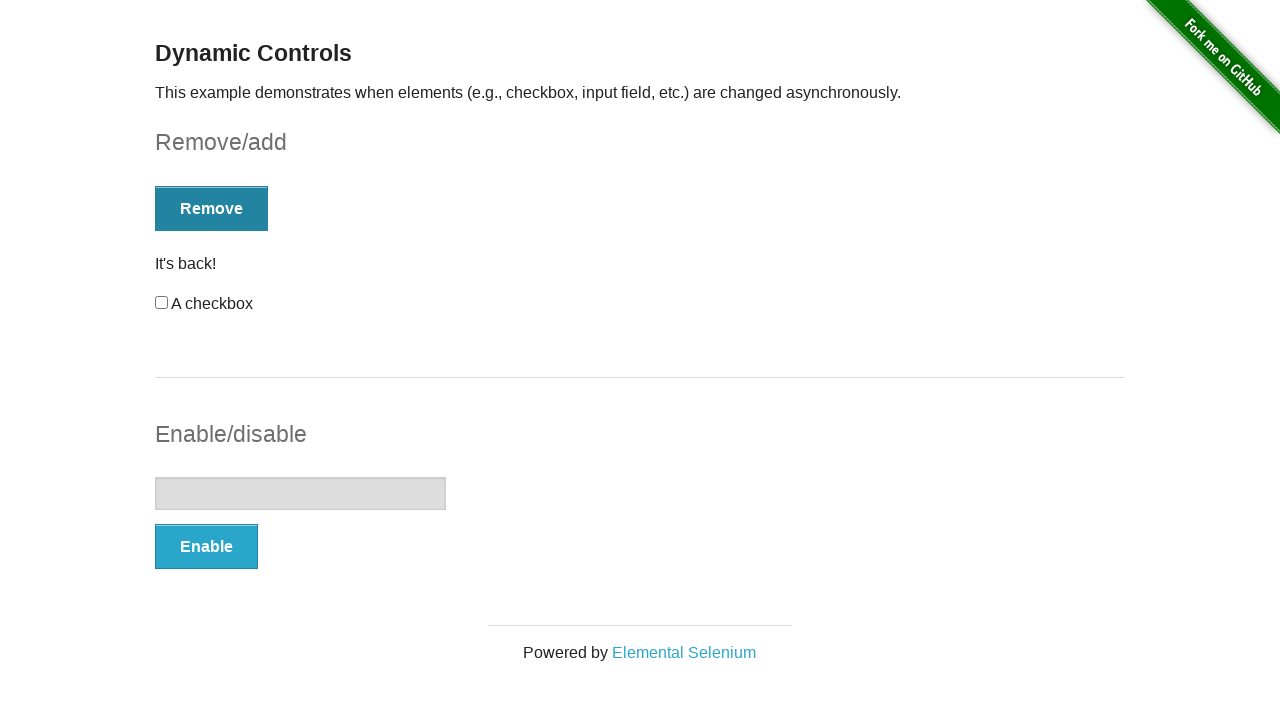

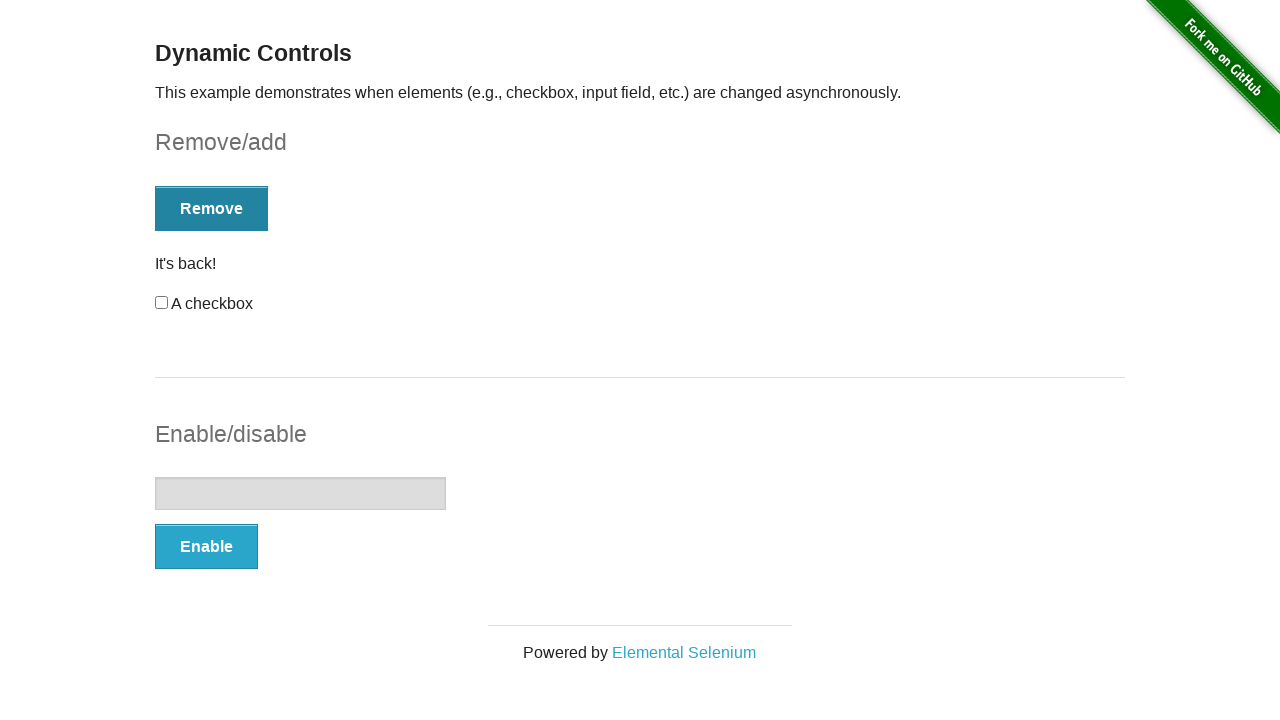